Tests navigation to the Marketing Strategy page by clicking the Marketing Strategy link and verifying the URL changes

Starting URL: https://final-group-project-team-a-5761.vercel.app/

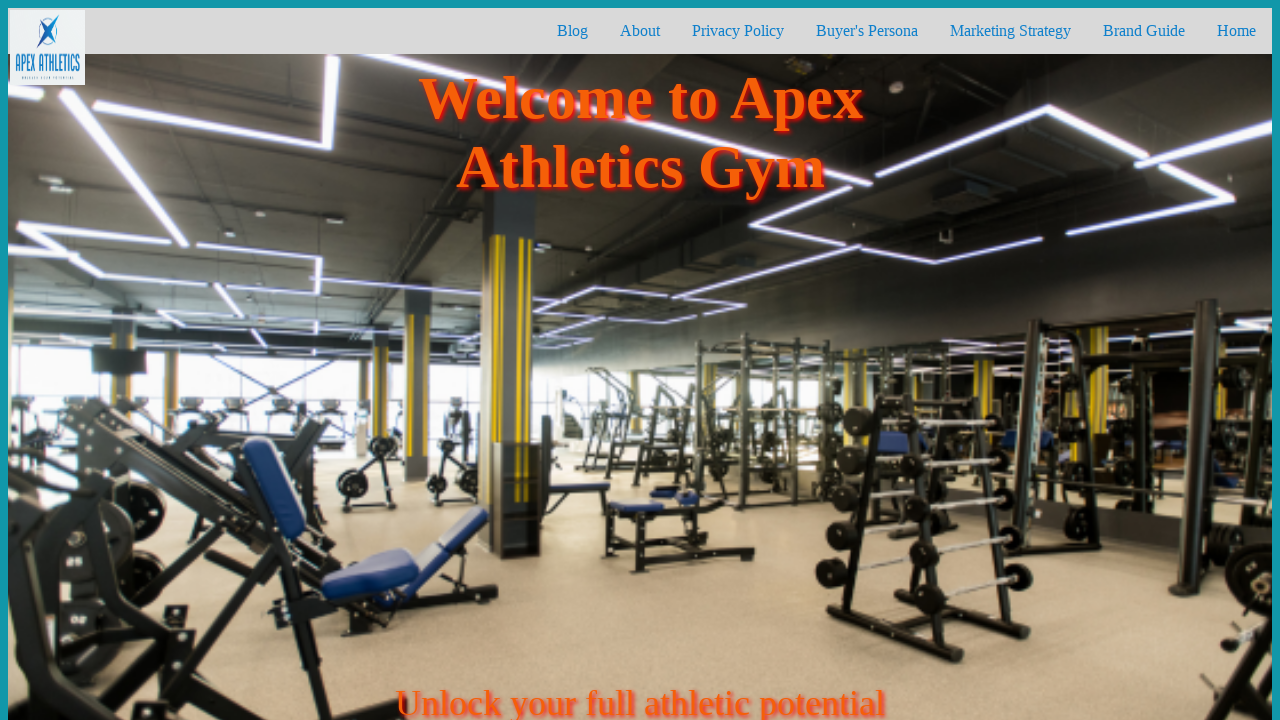

Clicked the Marketing Strategy link at (1010, 31) on a[href="/marketing_strategy"]
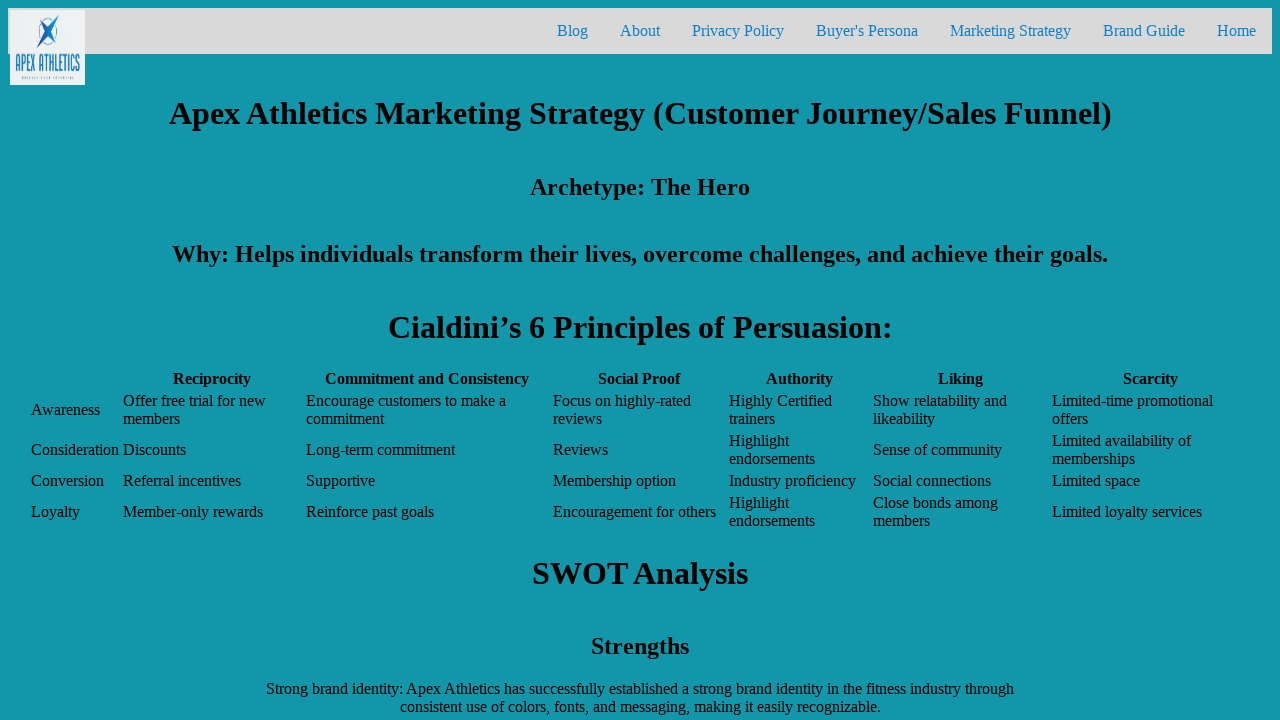

Navigation to Marketing Strategy page completed - URL verified
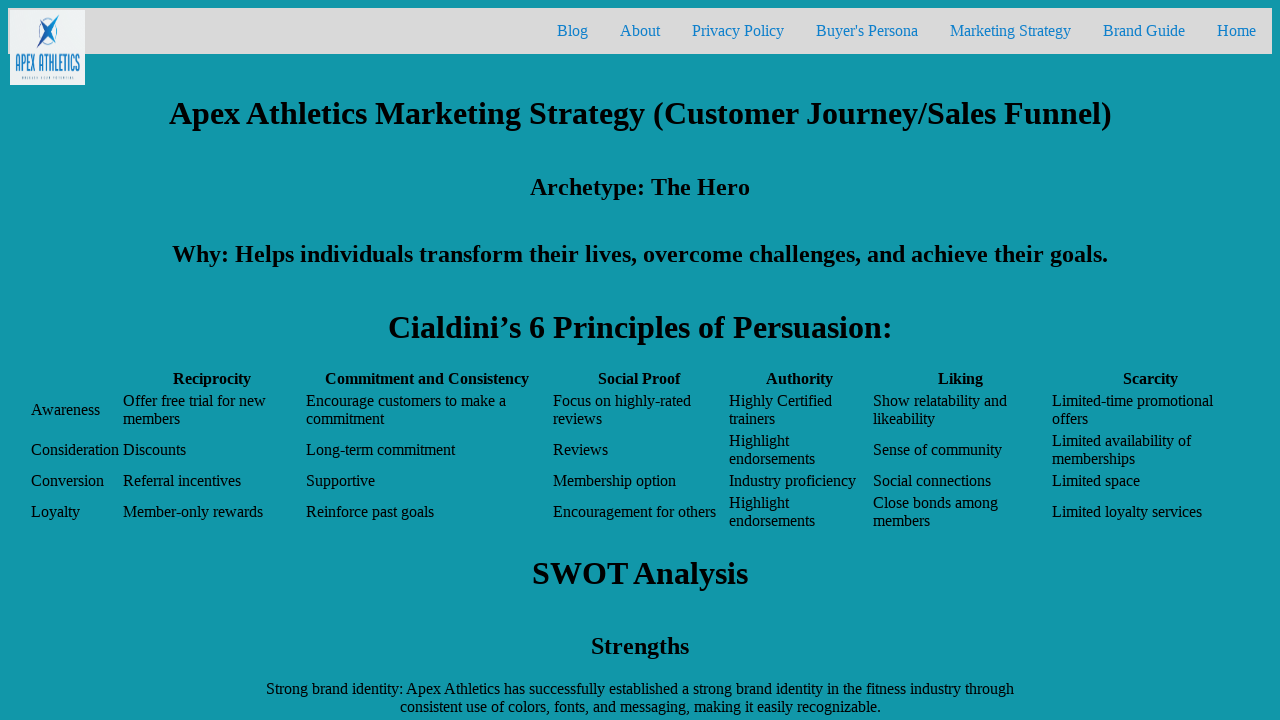

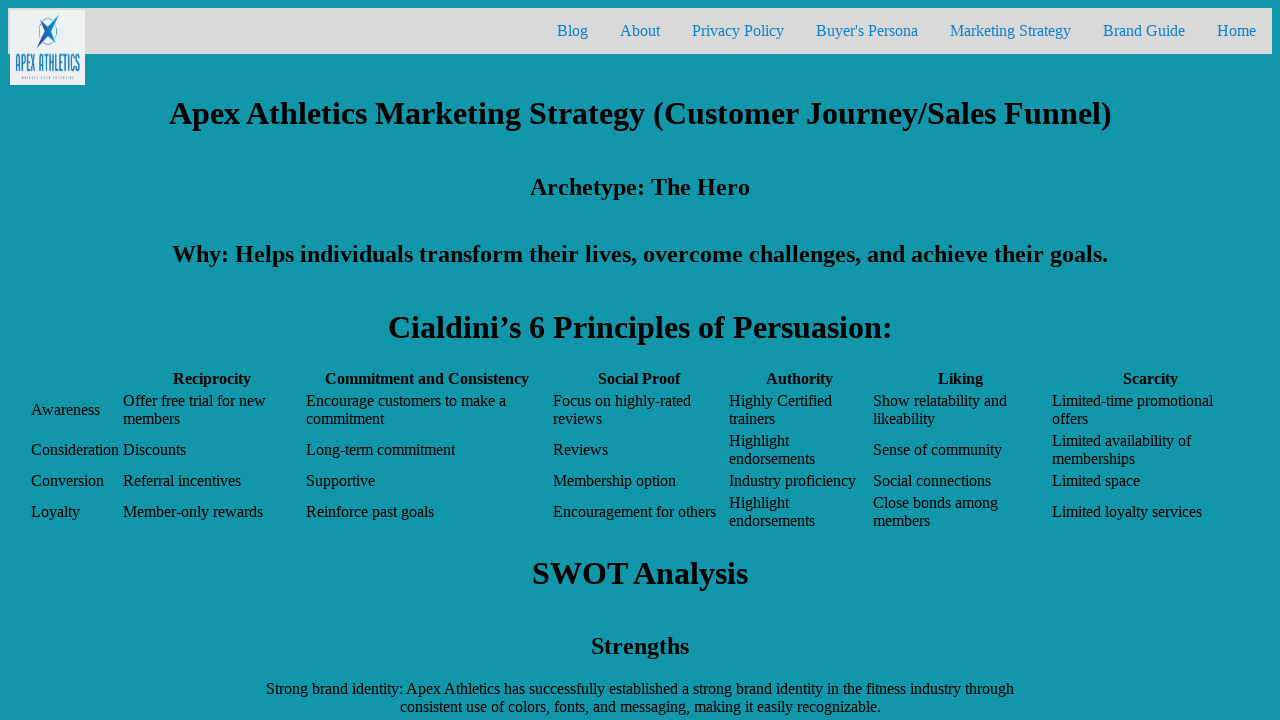